Tests selecting 20 items per page and sorting the table by the first column

Starting URL: https://www.rahulshettyacademy.com/seleniumPractise/#/offers

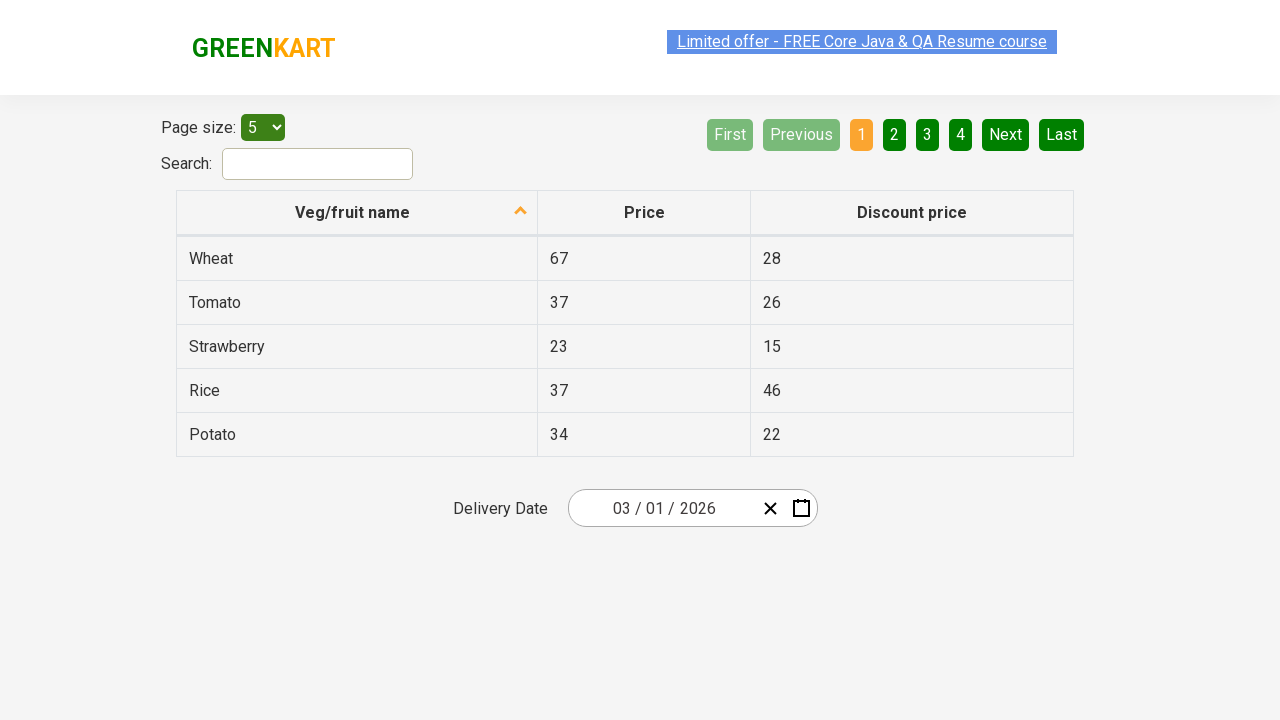

Table loaded on the page
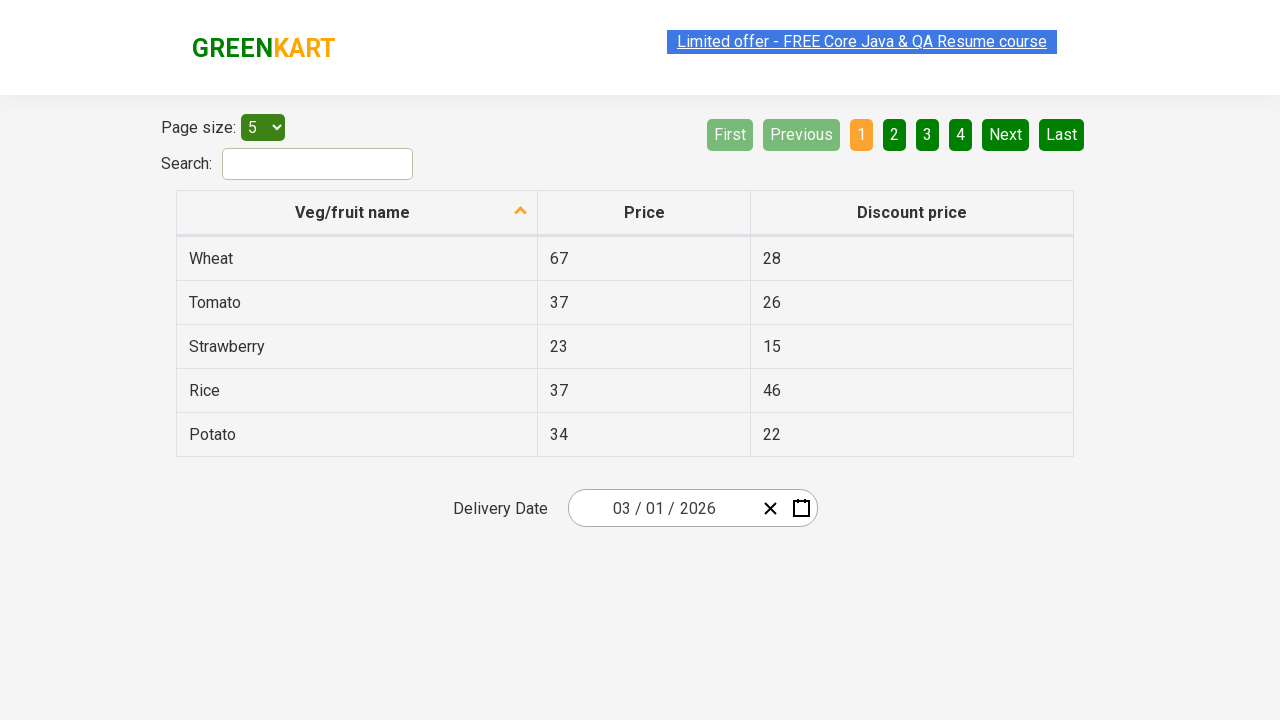

Selected 20 items per page from dropdown on select
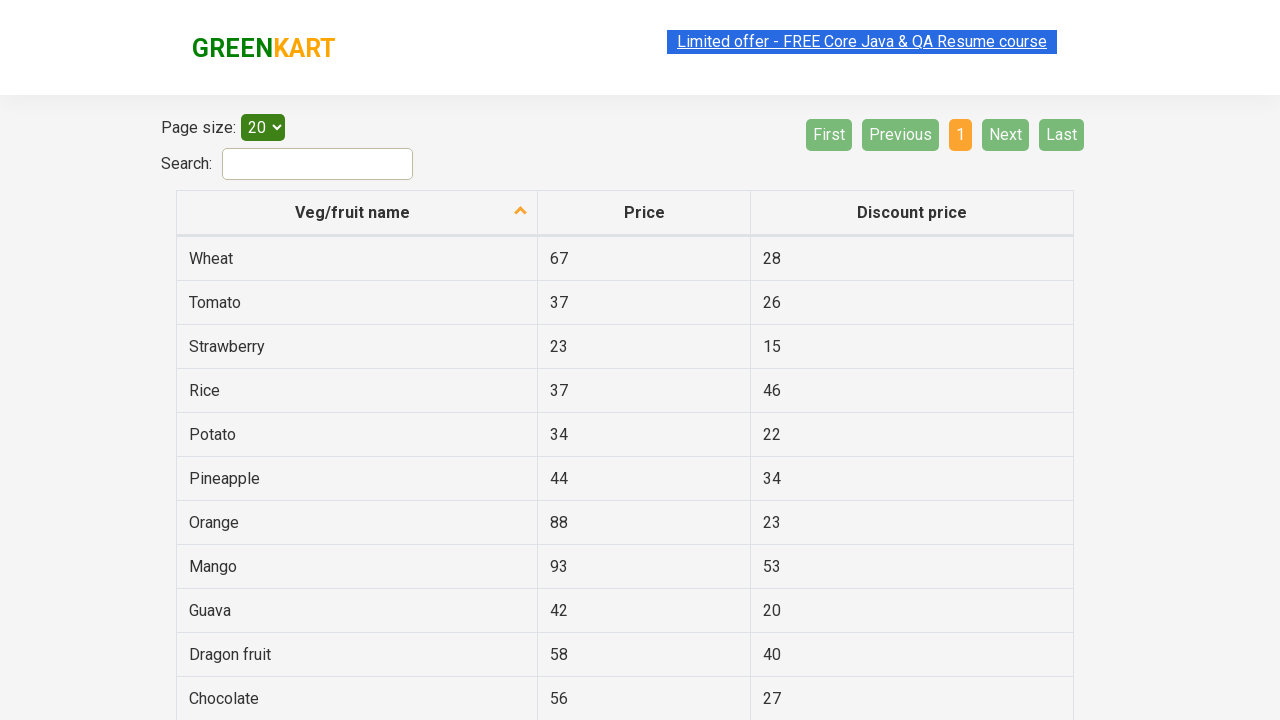

Clicked first column header to sort table at (357, 213) on table thead tr th:nth-child(1)
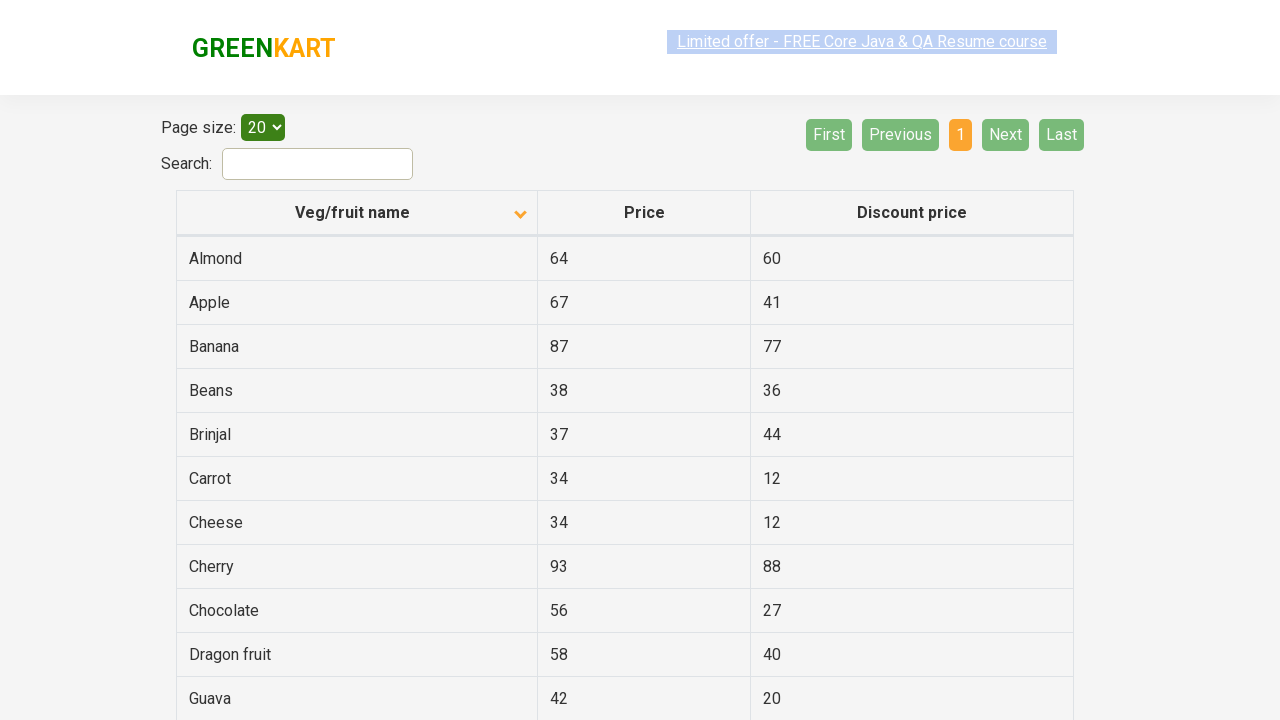

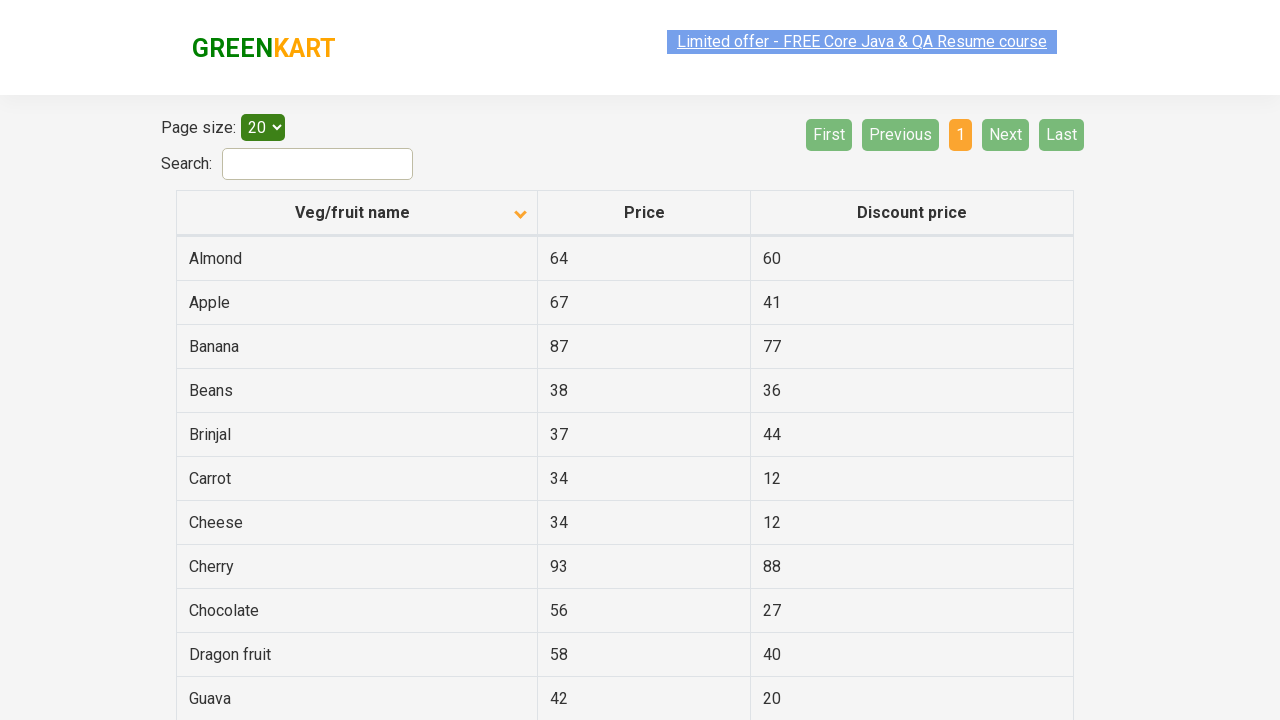